Tests HTML5 form validation by submitting empty form and verifying validation messages for name, password, email fields with invalid and valid inputs

Starting URL: https://automationfc.github.io/html5/index.html

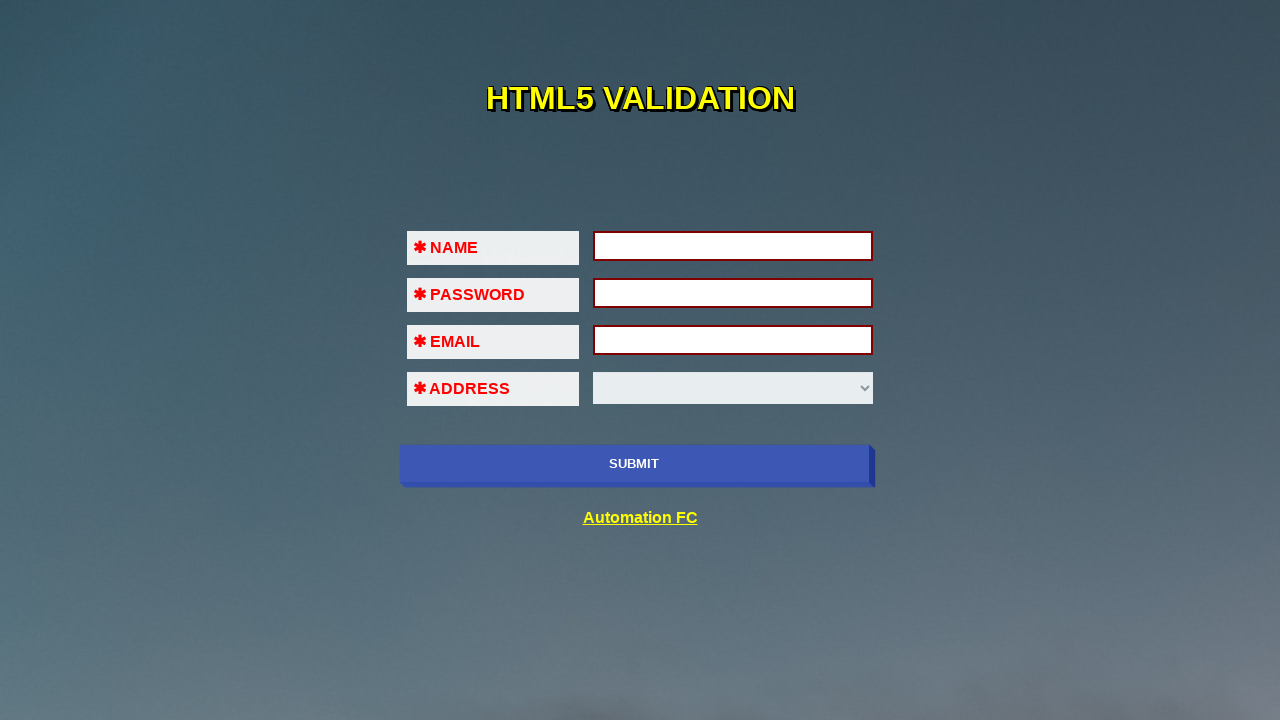

Clicked SUBMIT button with empty form to trigger validation messages at (634, 464) on input[value='SUBMIT']
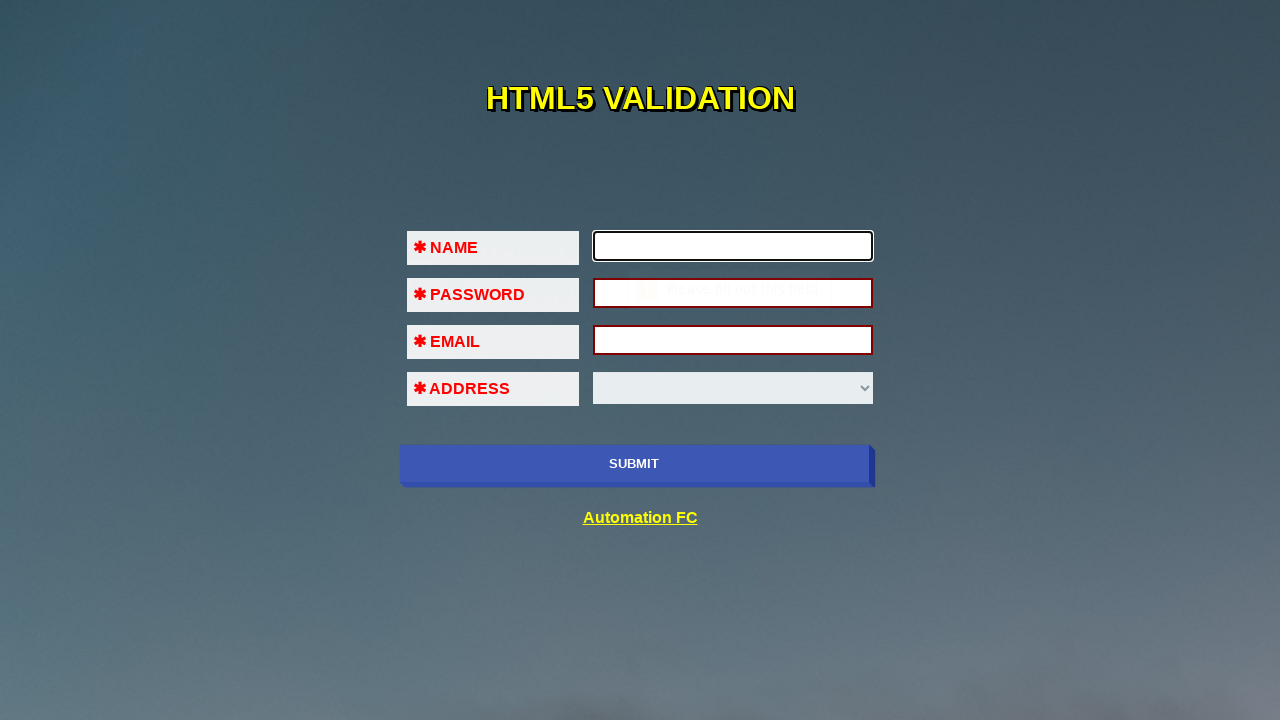

Filled name field with 'Linh Vo' on input[type='name']
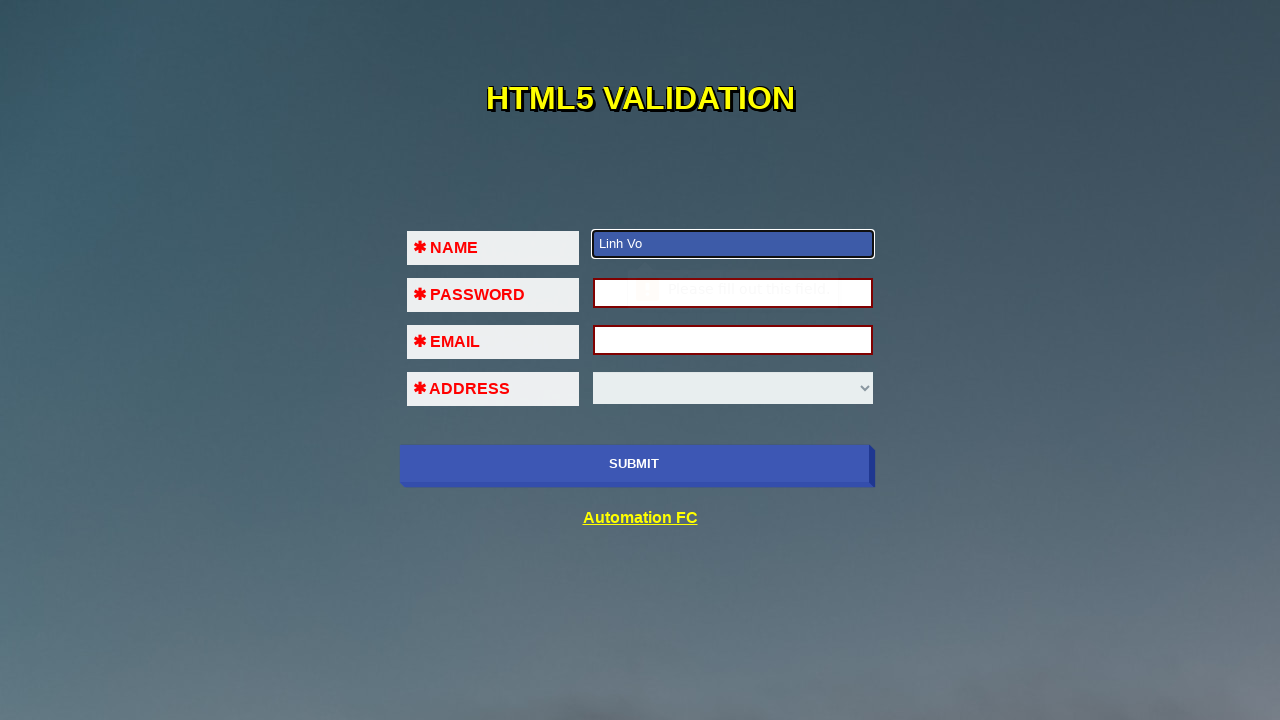

Clicked SUBMIT button after filling name field at (634, 464) on input[value='SUBMIT']
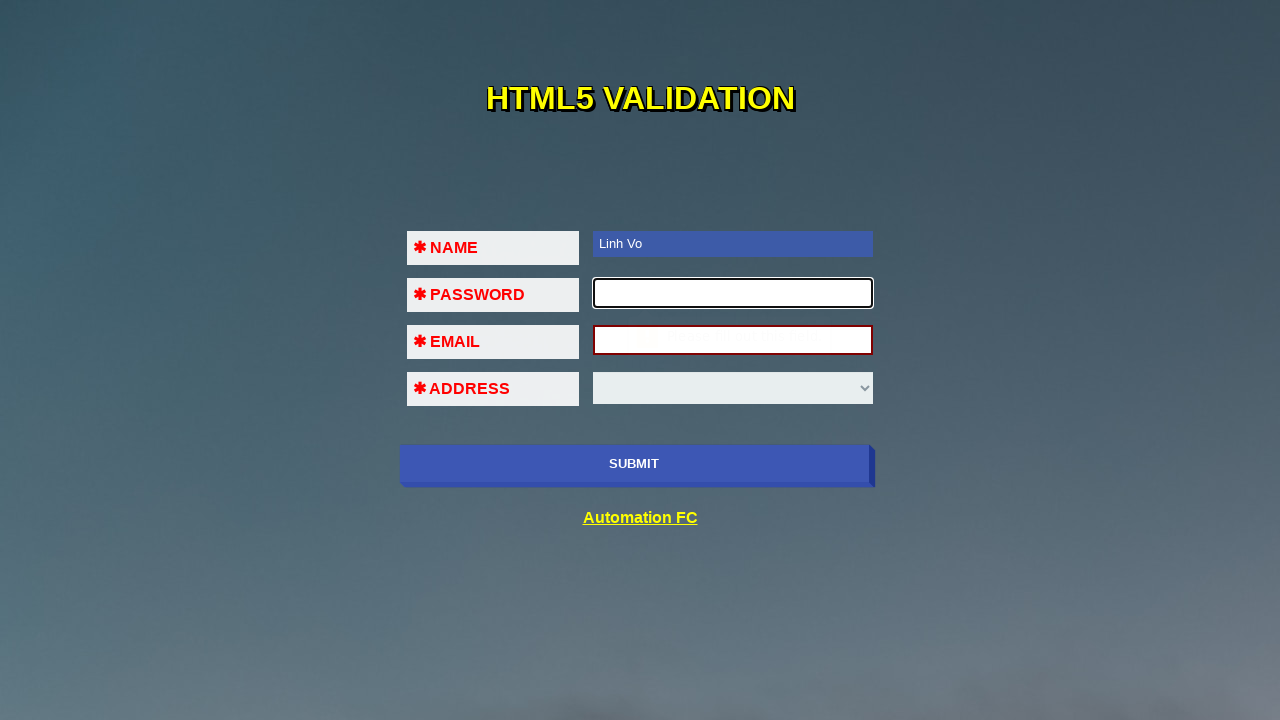

Filled password field with 'abcxyz' on input[type='password']
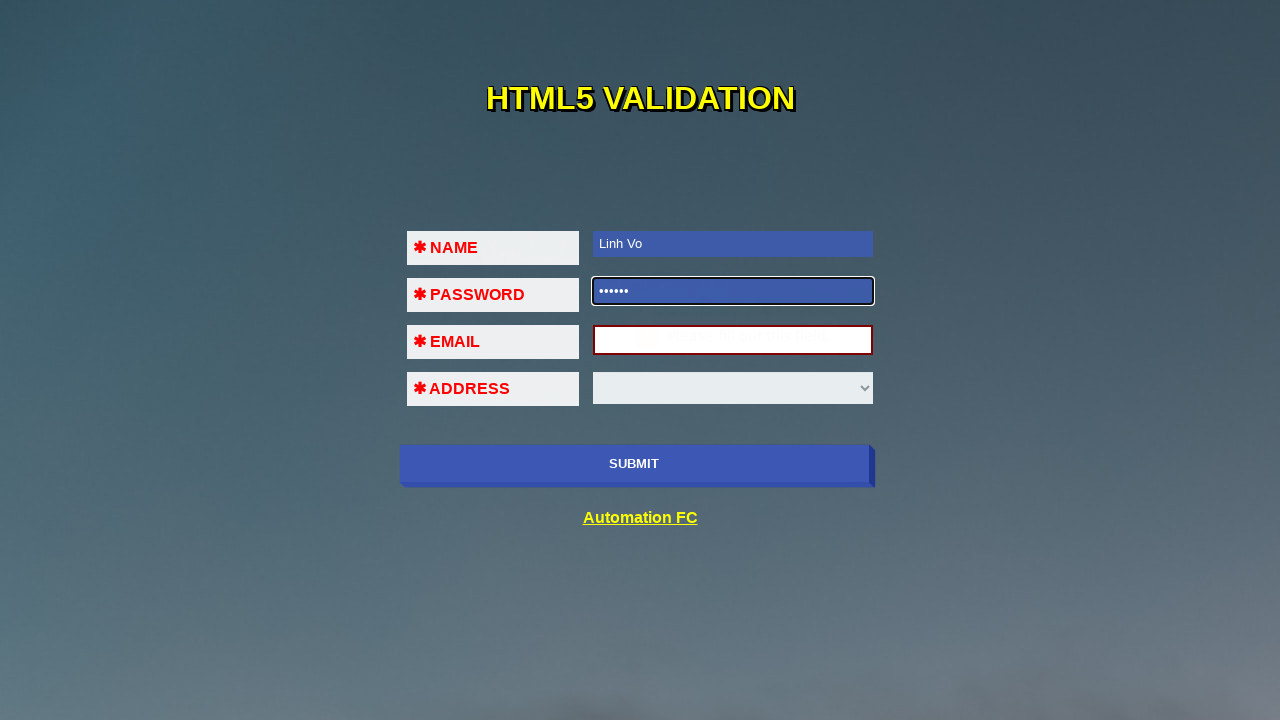

Clicked SUBMIT button after filling password field at (634, 464) on input[value='SUBMIT']
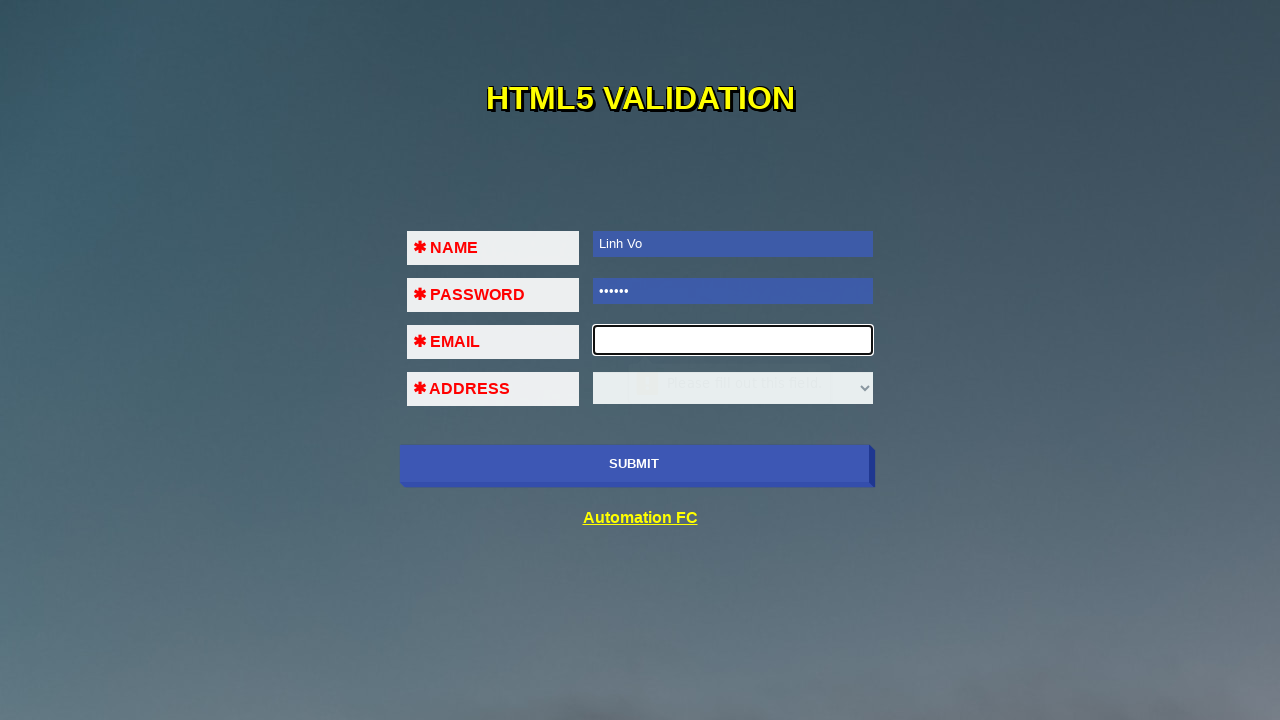

Filled email field with invalid value 'abc.gmail.com' (missing @) on input[type='email']
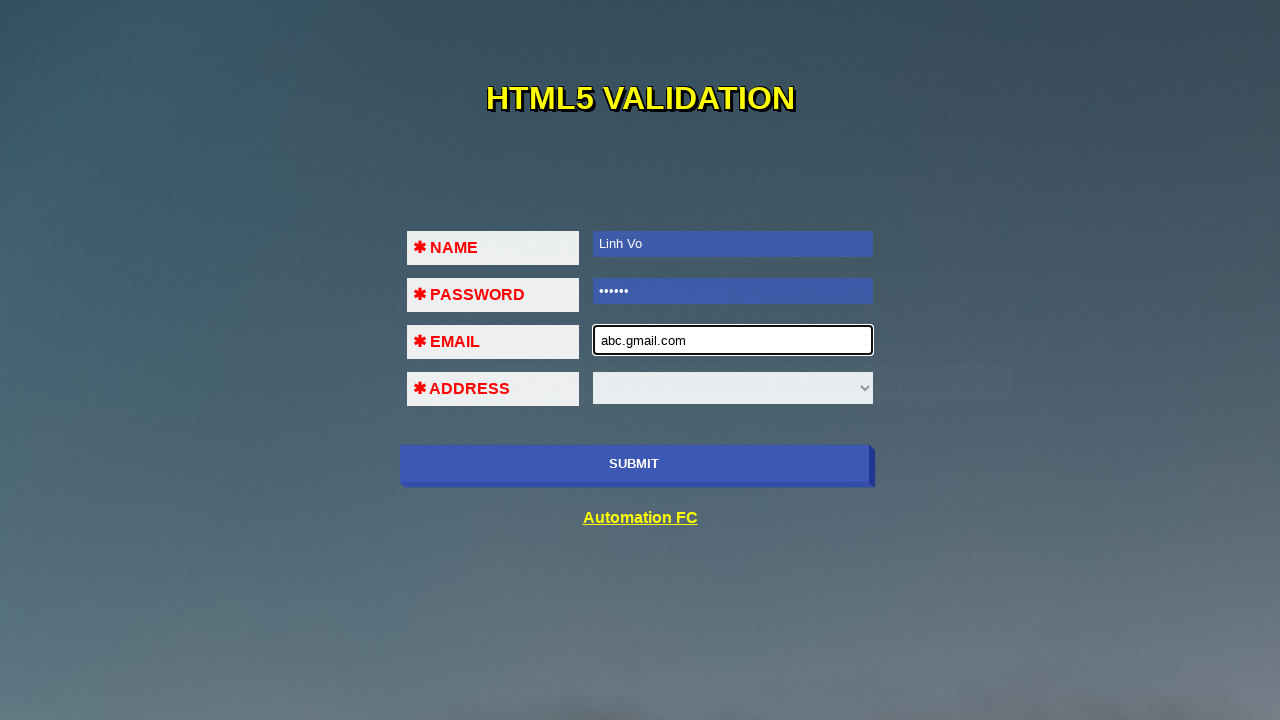

Clicked SUBMIT button to trigger email validation for invalid format at (634, 464) on input[value='SUBMIT']
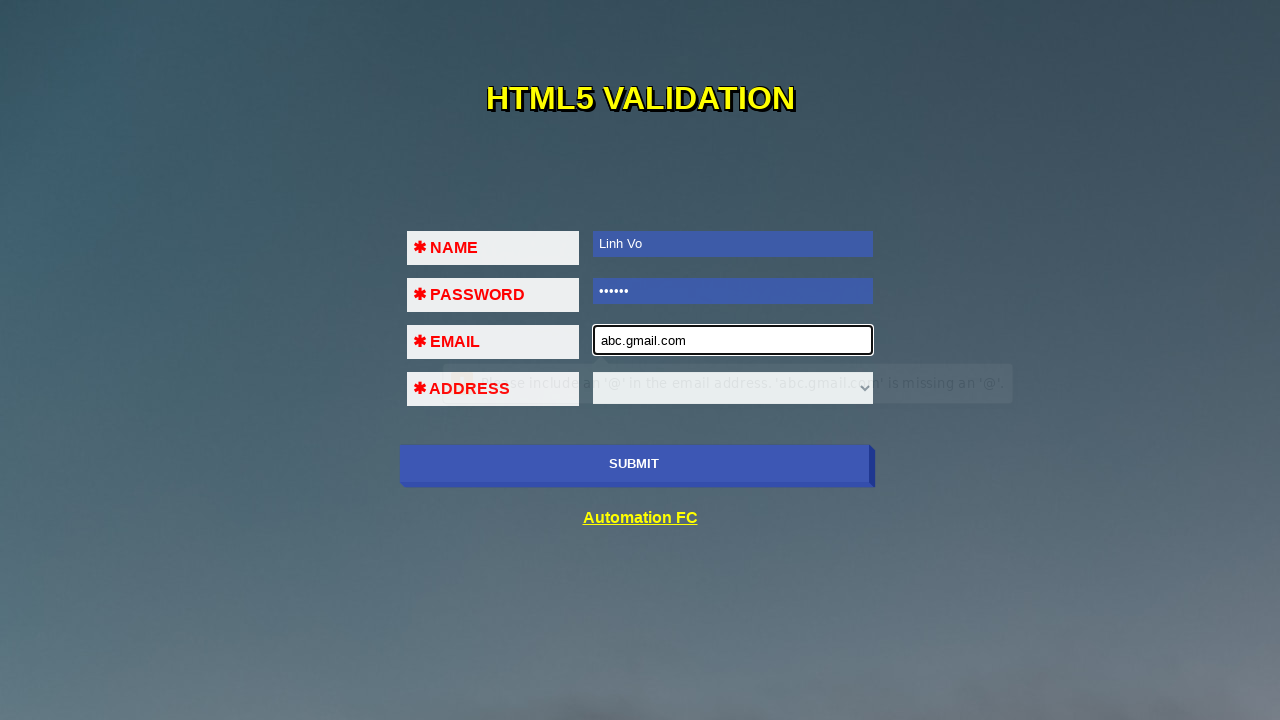

Filled email field with valid value 'abc@gmail.com' on input[type='email']
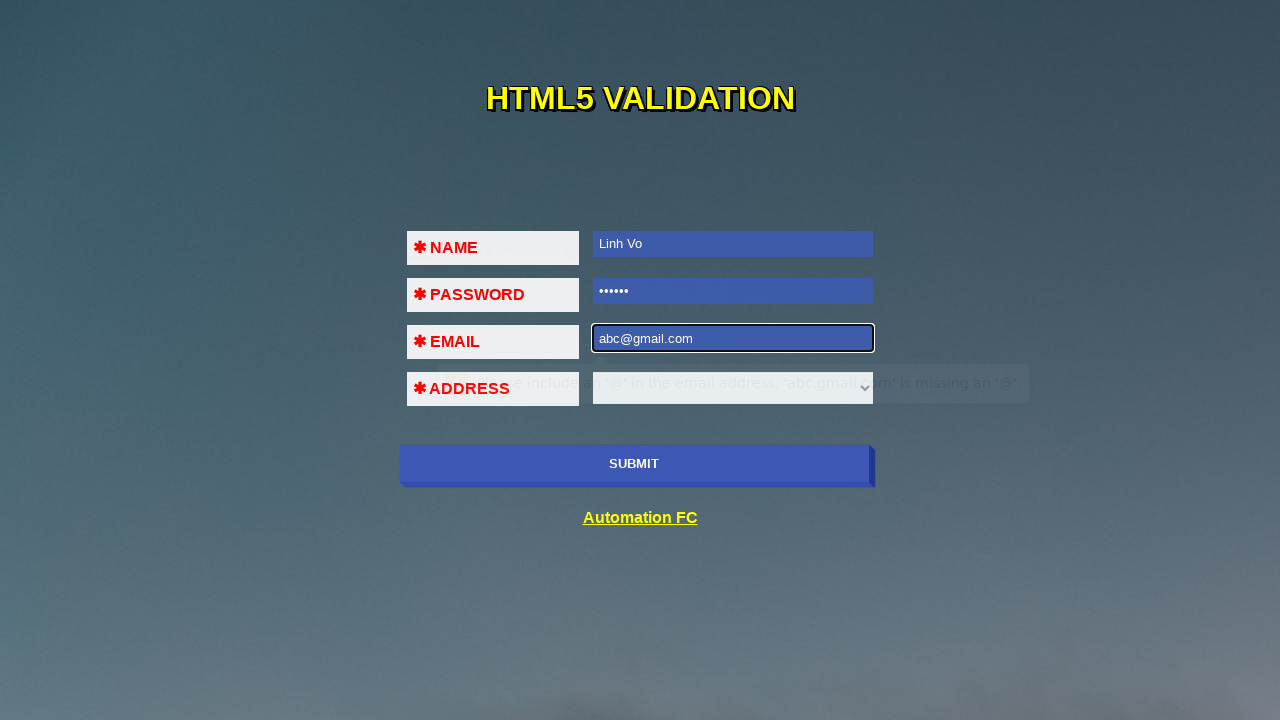

Clicked SUBMIT button with valid email to complete HTML5 form validation test at (634, 464) on input[value='SUBMIT']
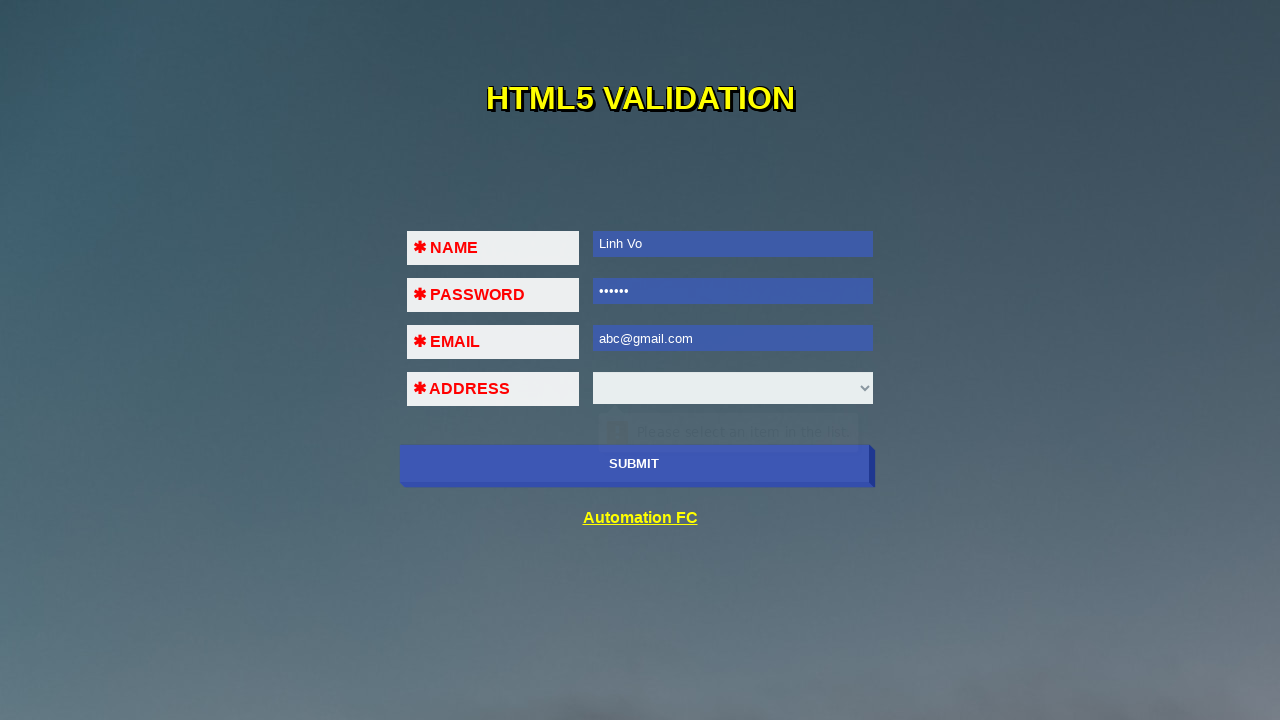

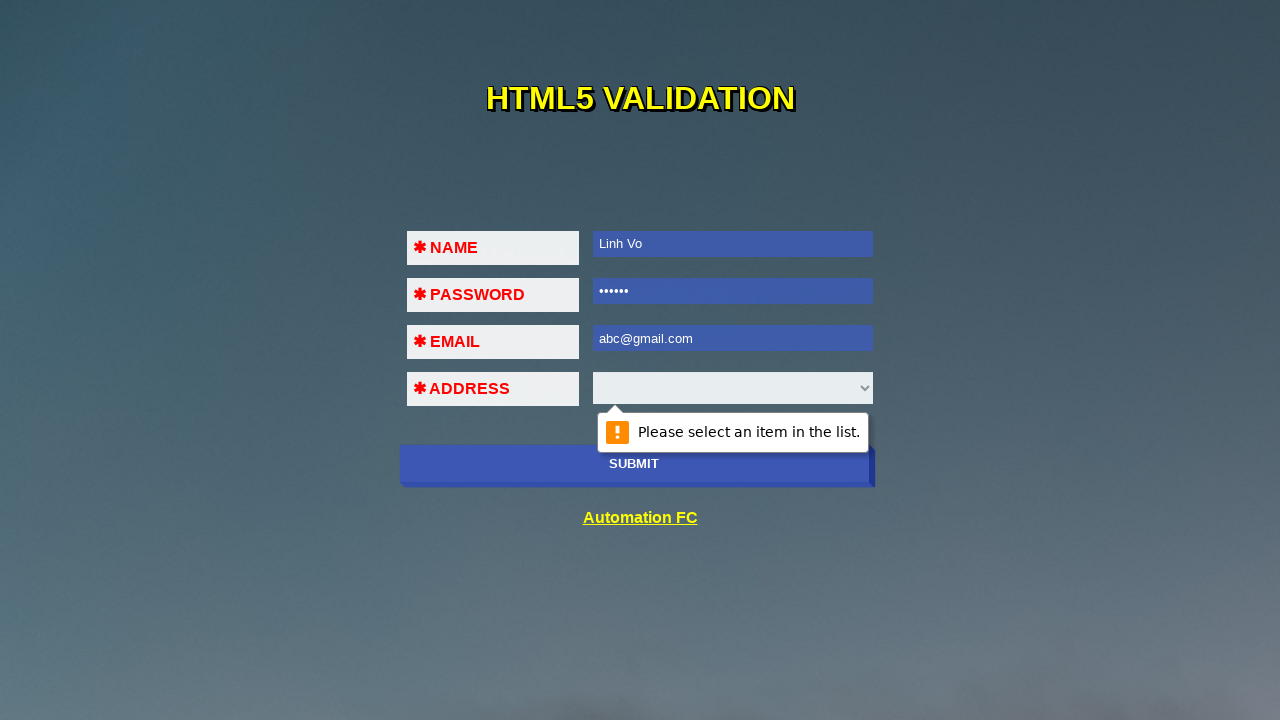